Tests multi-window handling by opening popup and blogger windows, interacting with each window, and returning to the main window

Starting URL: https://omayo.blogspot.com/

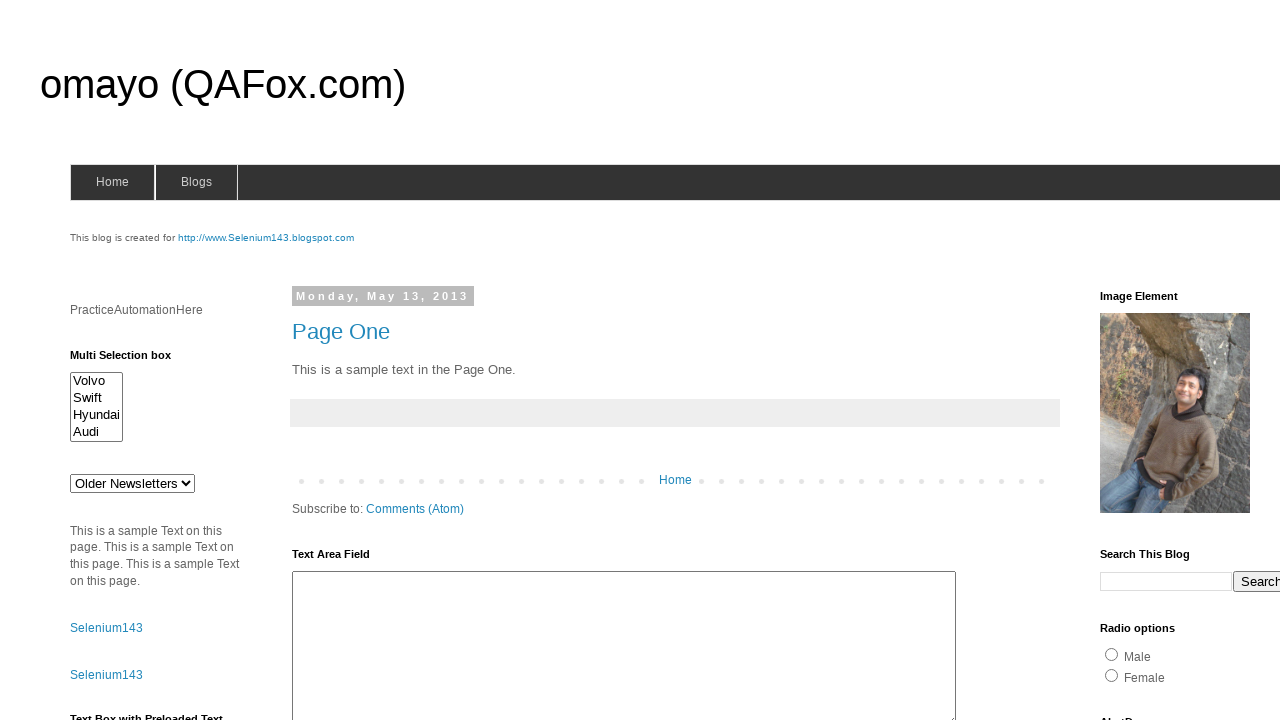

Stored reference to main page
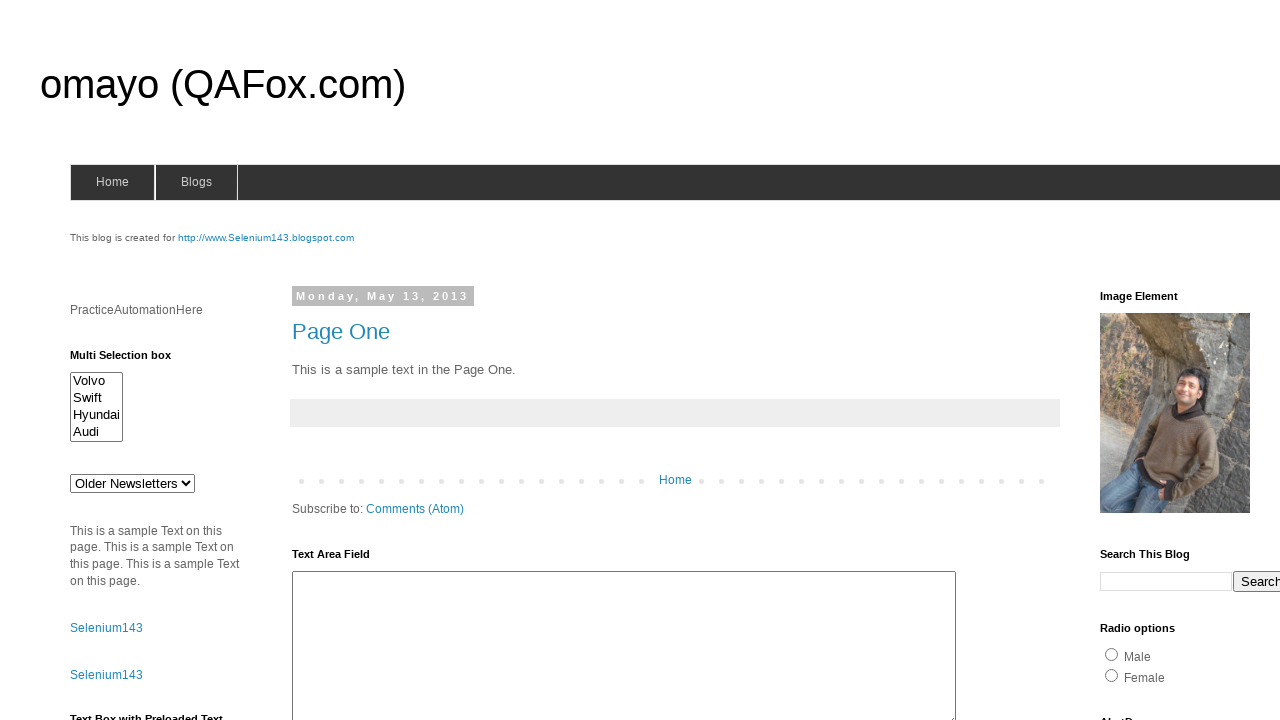

Clicked 'Open a popup window' link and popup opened at (132, 360) on text=Open a popup window
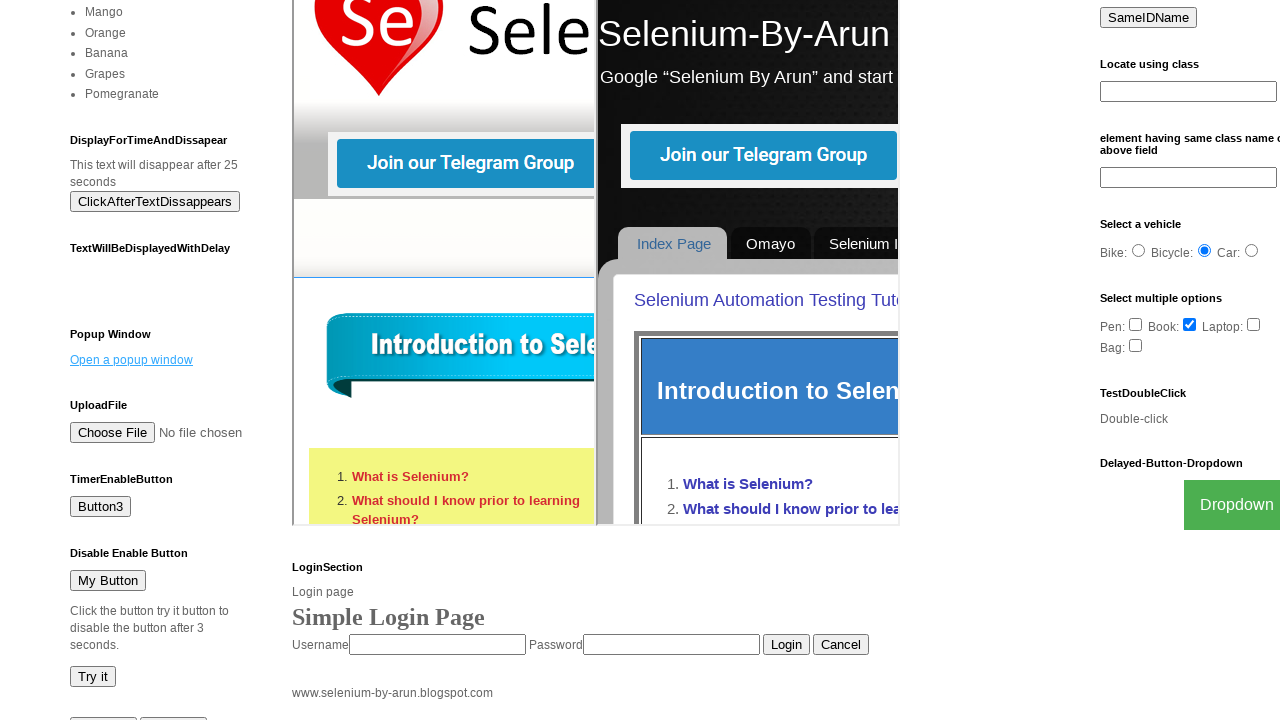

Captured popup window reference
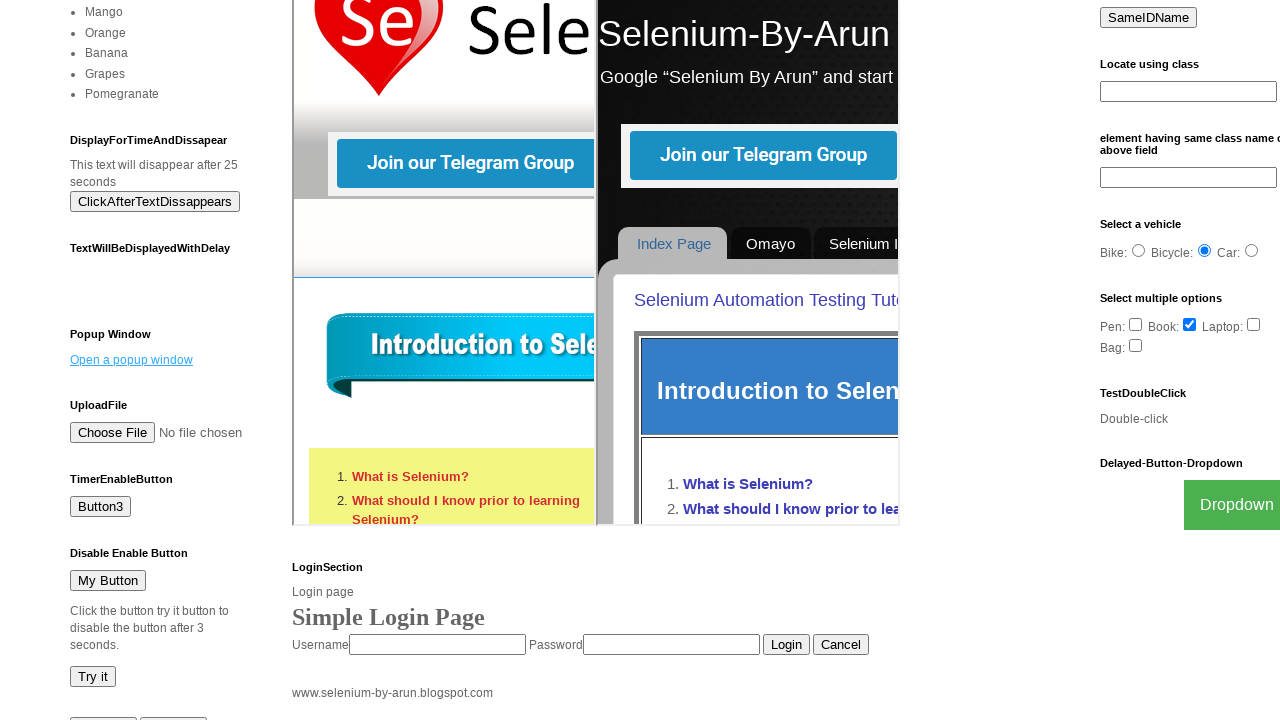

Clicked 'Blogger' link and blogger window opened at (753, 673) on text=Blogger
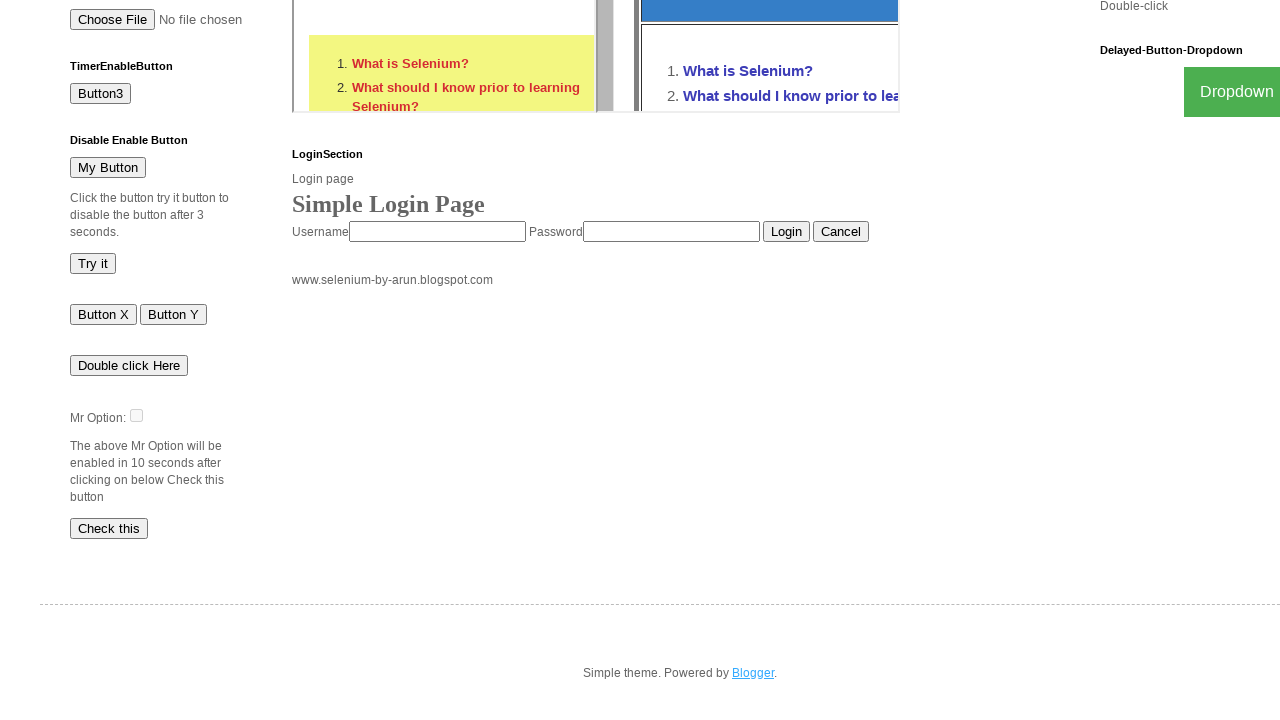

Captured blogger window reference
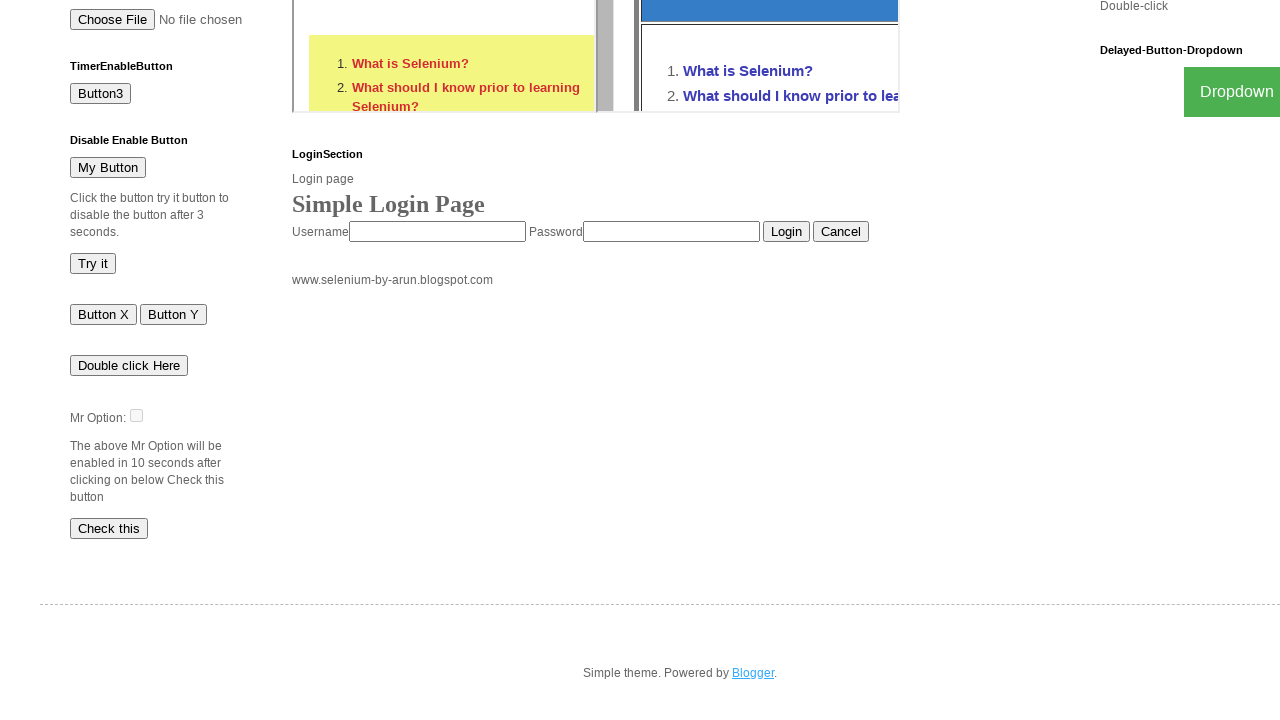

Popup window page load completed
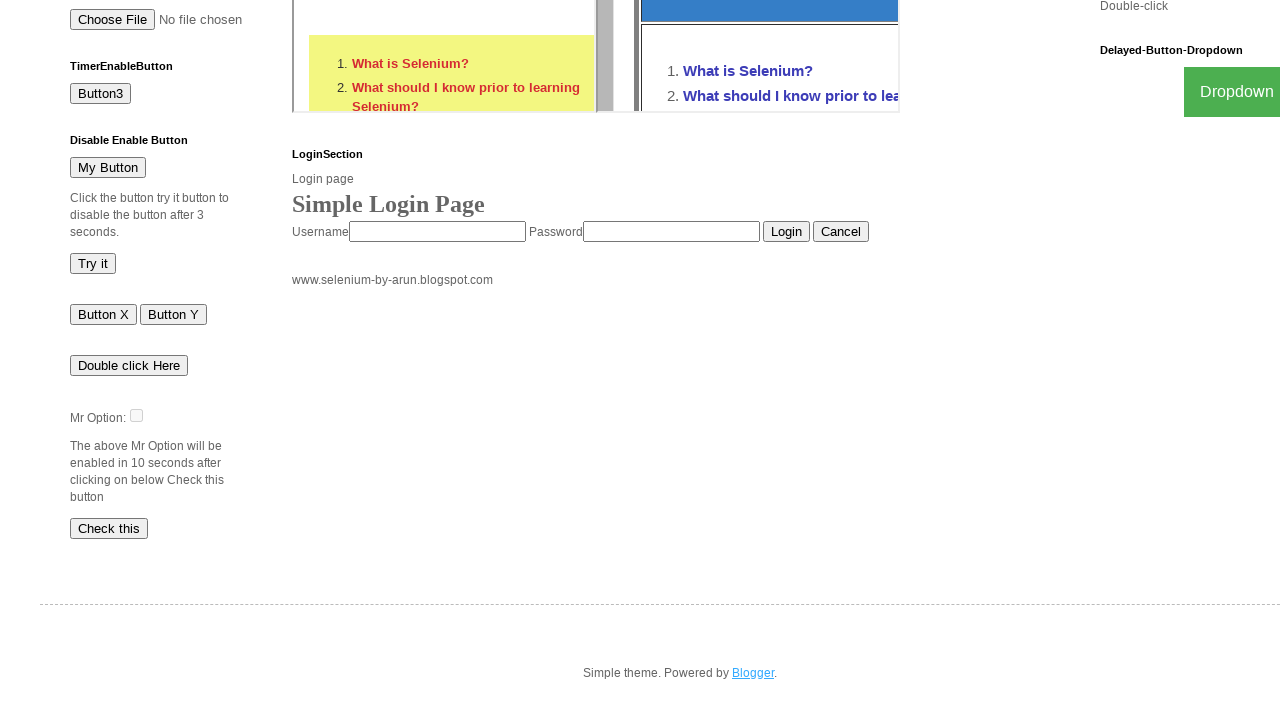

Retrieved heading text from popup: 'New Window'
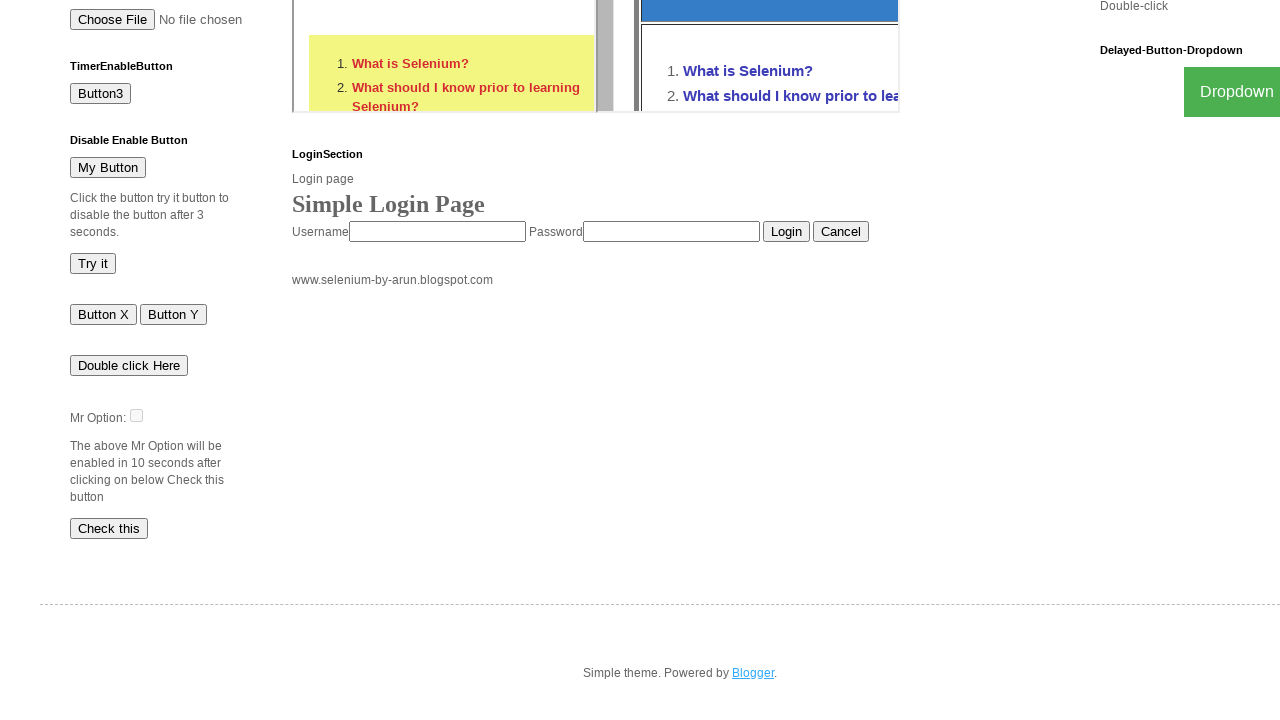

Blogger window page load completed
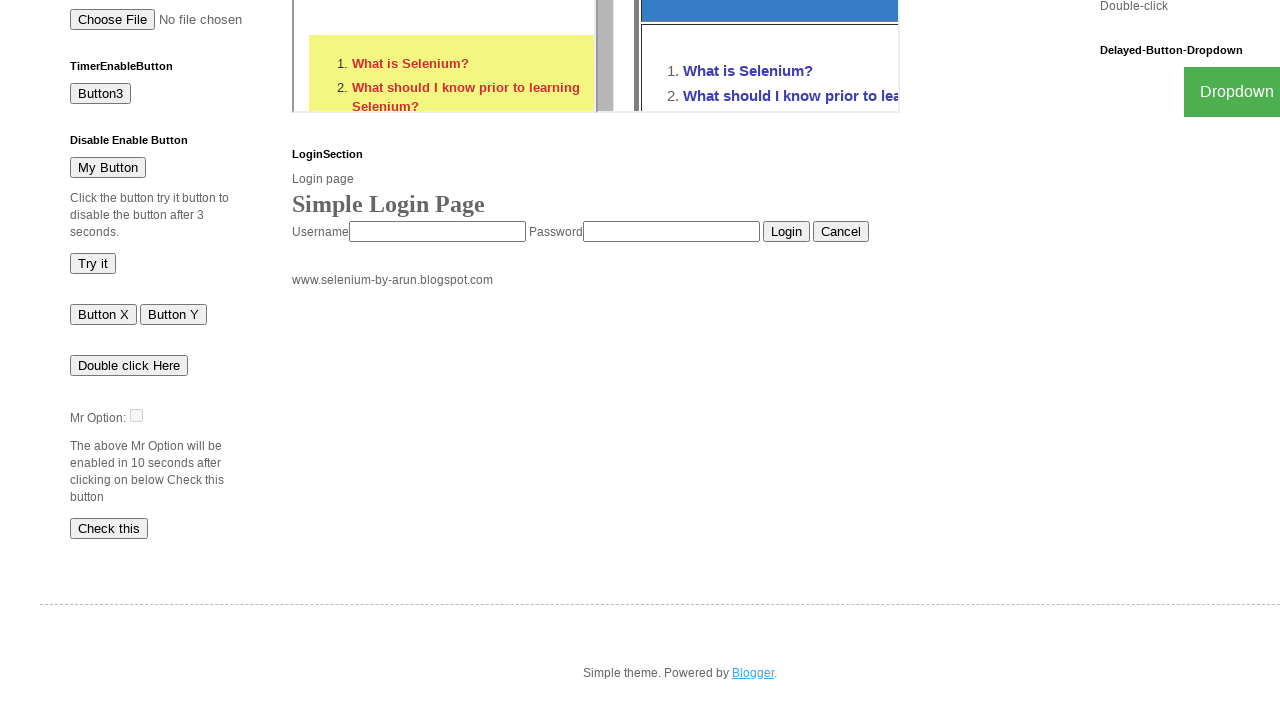

Clicked 'Sign in' button in Blogger window at (1227, 33) on xpath=//span[text()='Sign in']
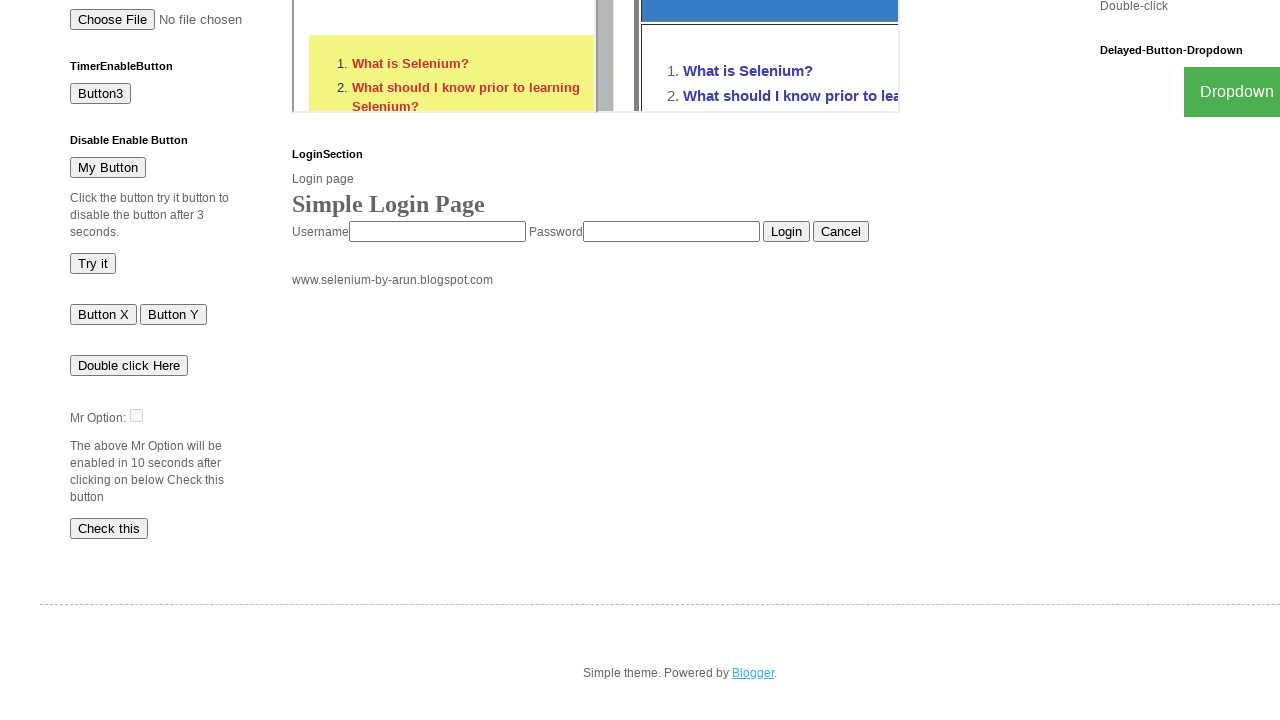

Filled text area with 'Arun Motoori' in main window on #ta1
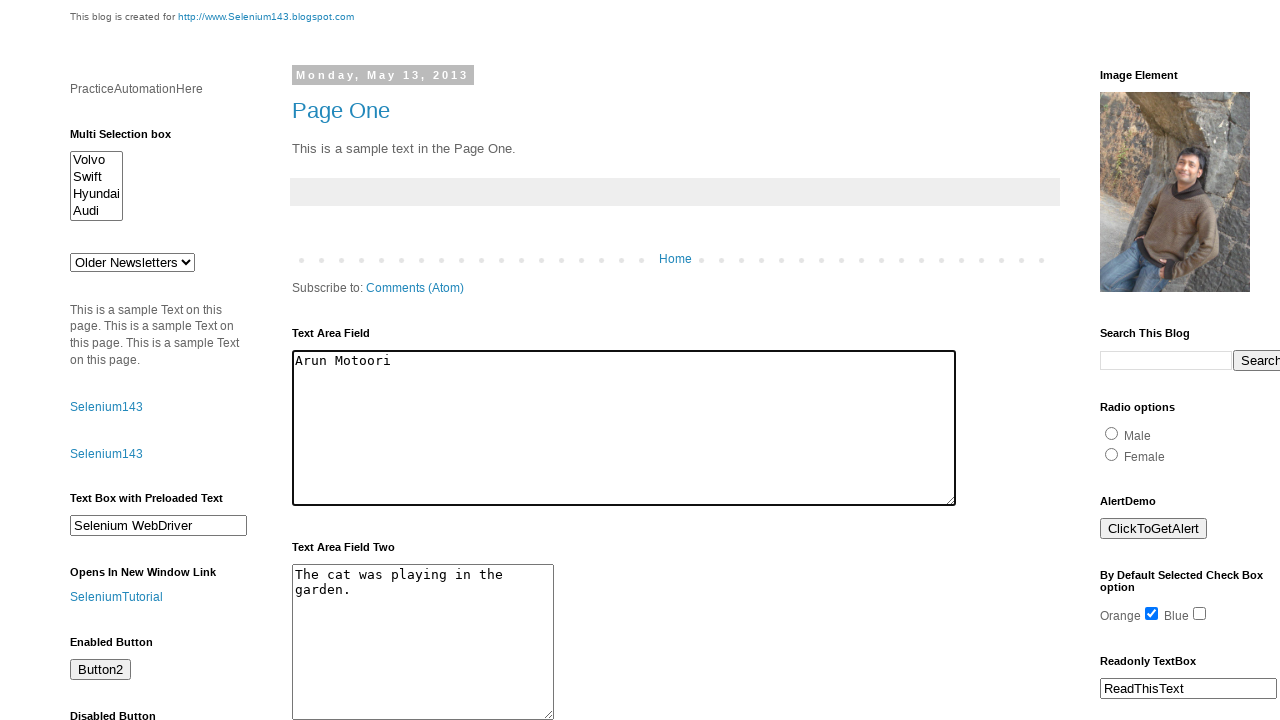

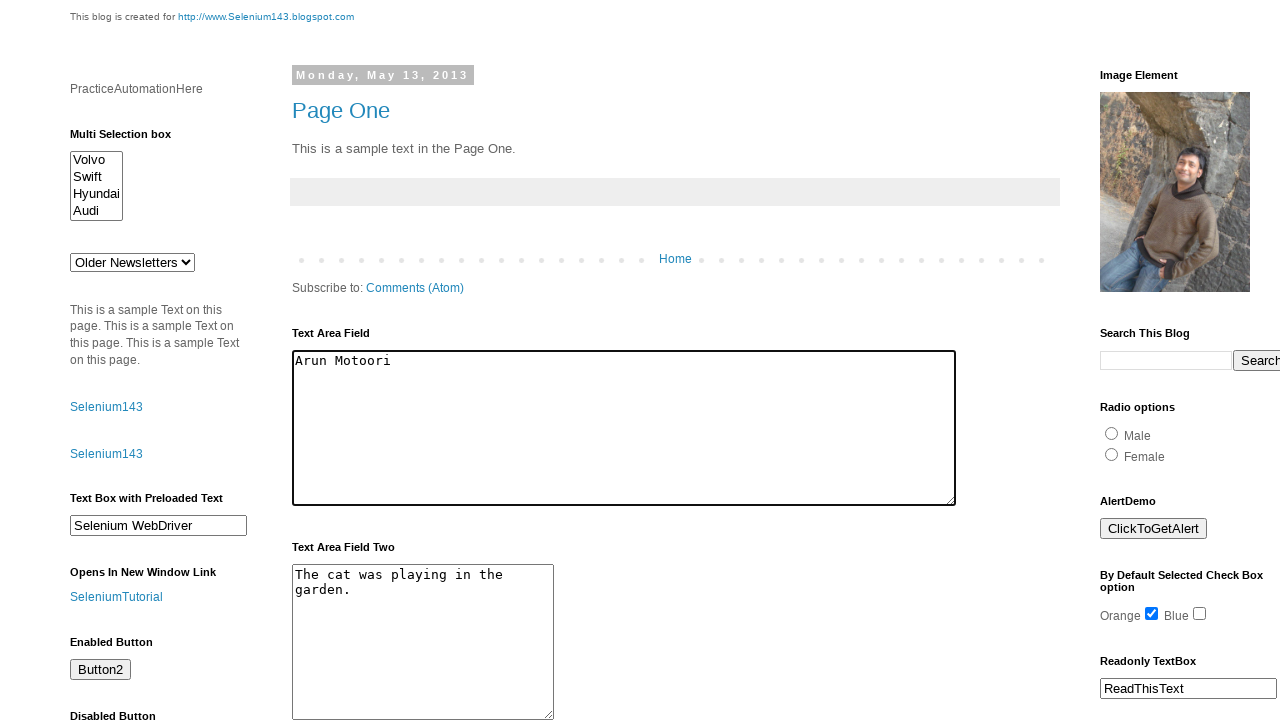